Tests browser alert handling by clicking a button that triggers an alert and then accepting/dismissing the alert dialog

Starting URL: https://formy-project.herokuapp.com/switch-window

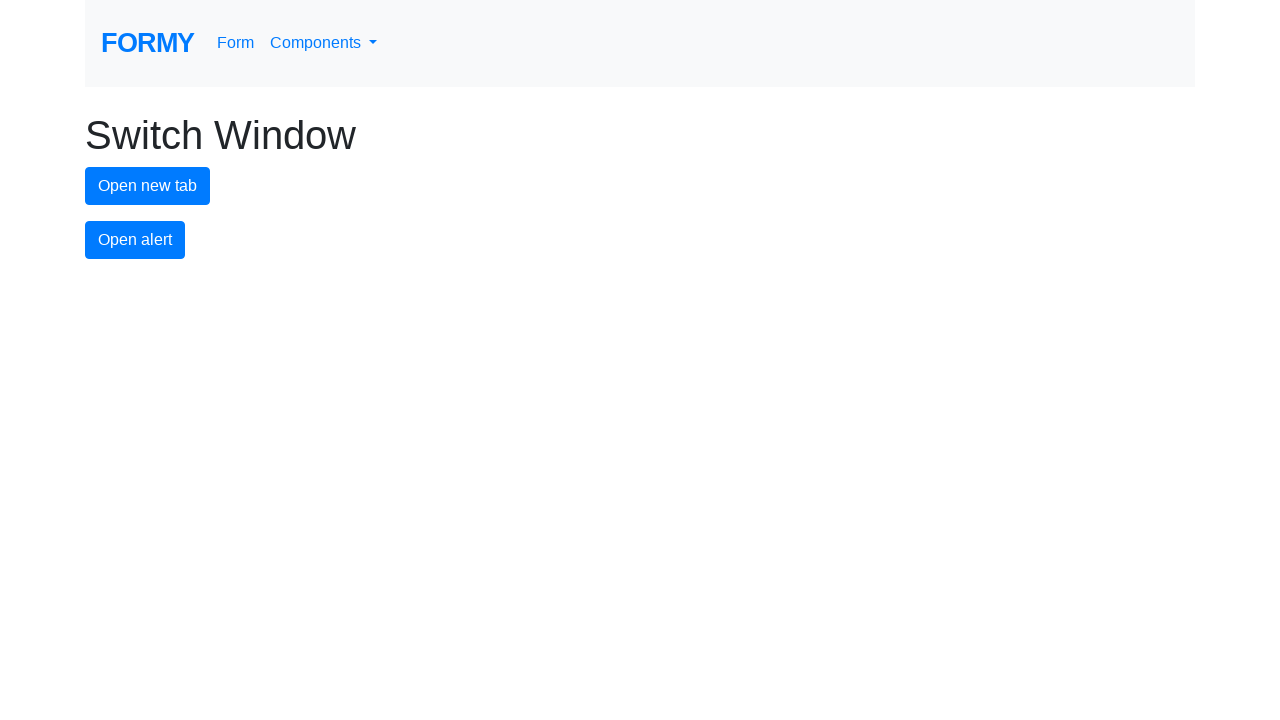

Set up dialog handler to automatically accept alert dialogs
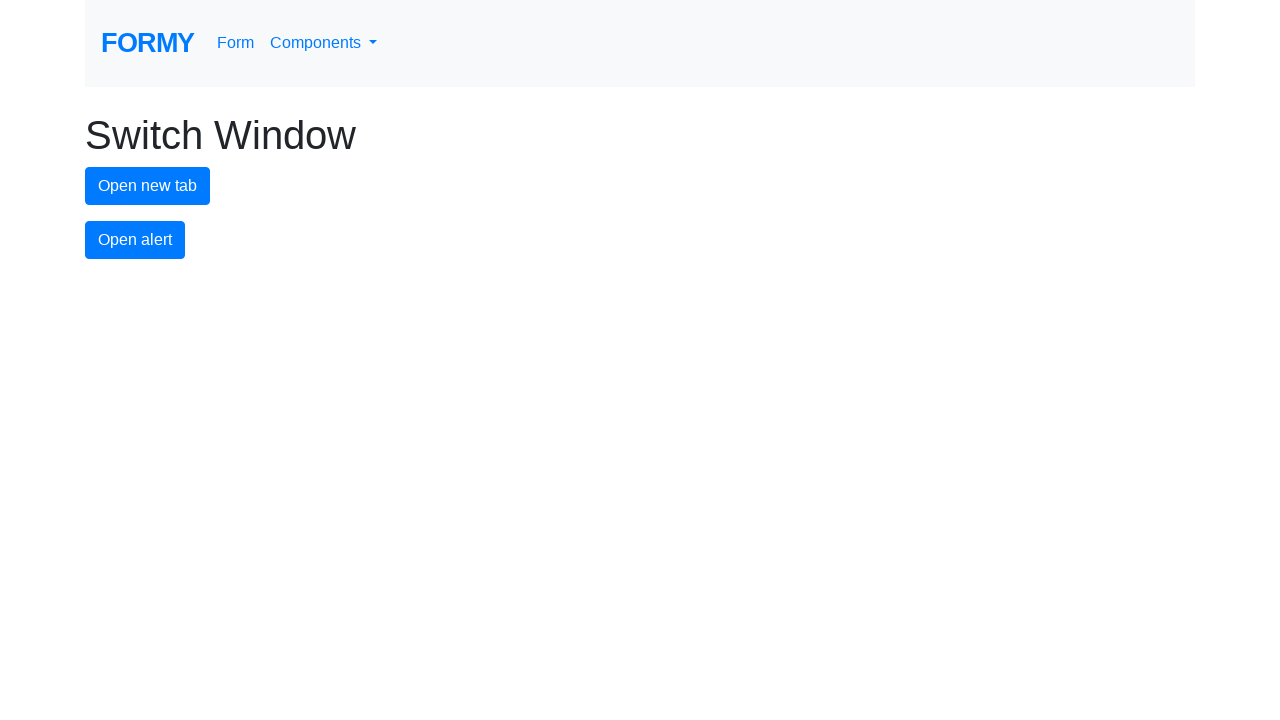

Clicked alert button to trigger the alert dialog at (135, 240) on #alert-button
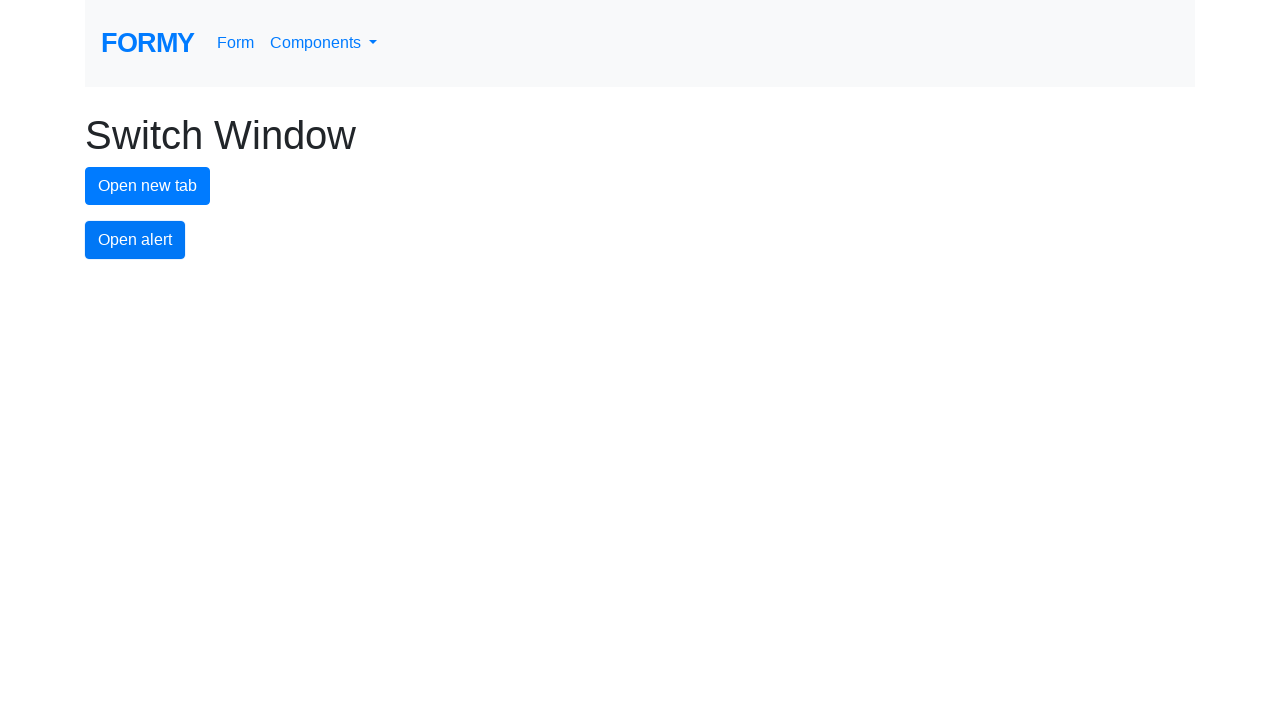

Waited 500ms to ensure alert was handled
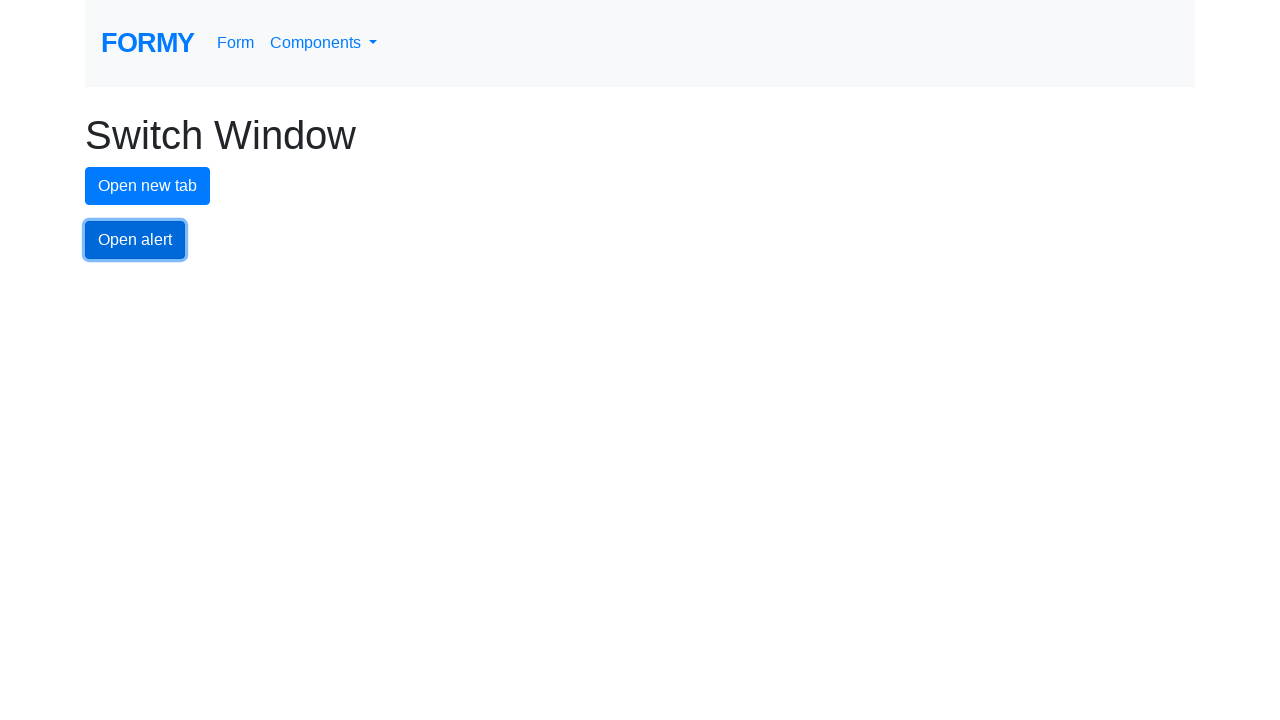

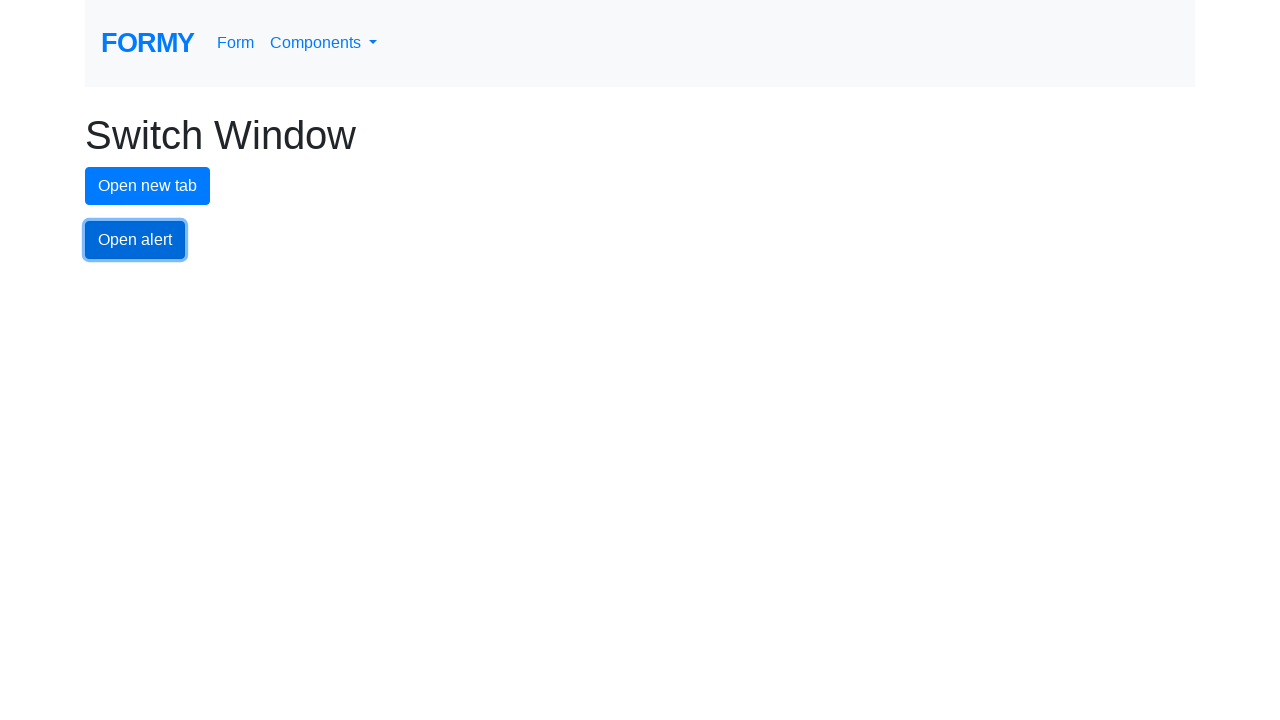